Tests that the counter displays the current number of todo items as they are added

Starting URL: https://demo.playwright.dev/todomvc

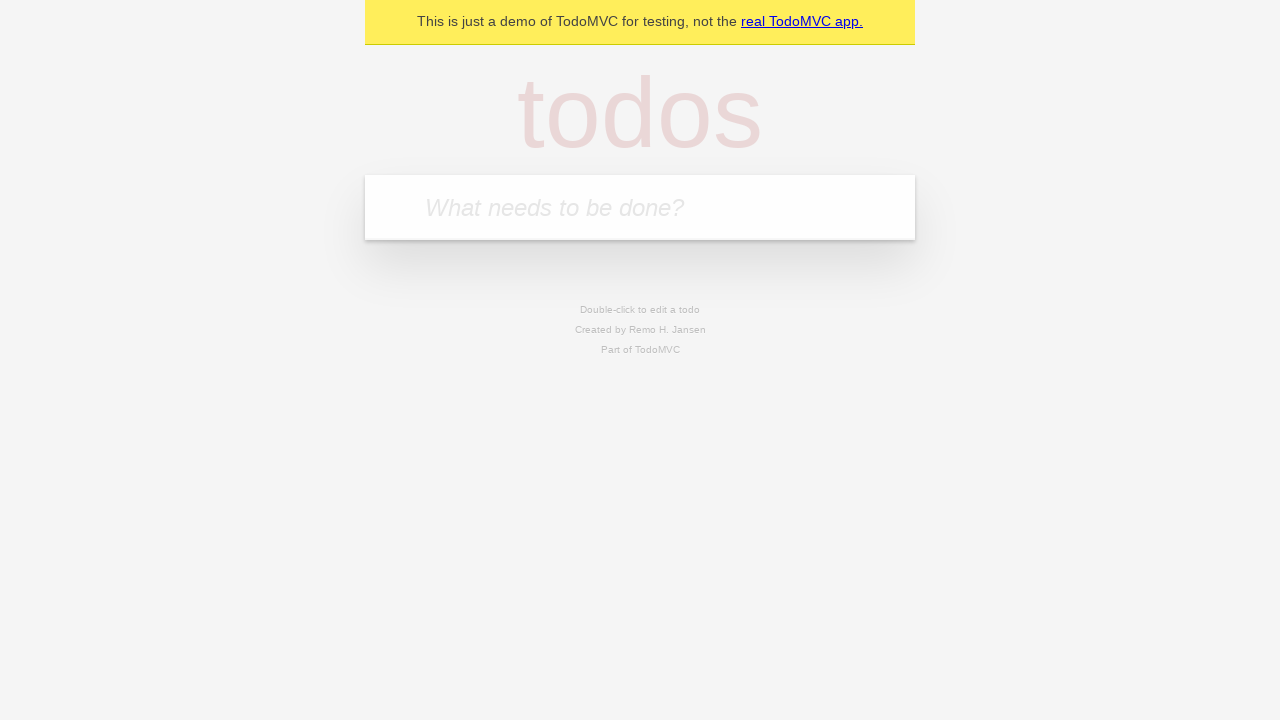

Filled todo input with 'buy some cheese' on internal:attr=[placeholder="What needs to be done?"i]
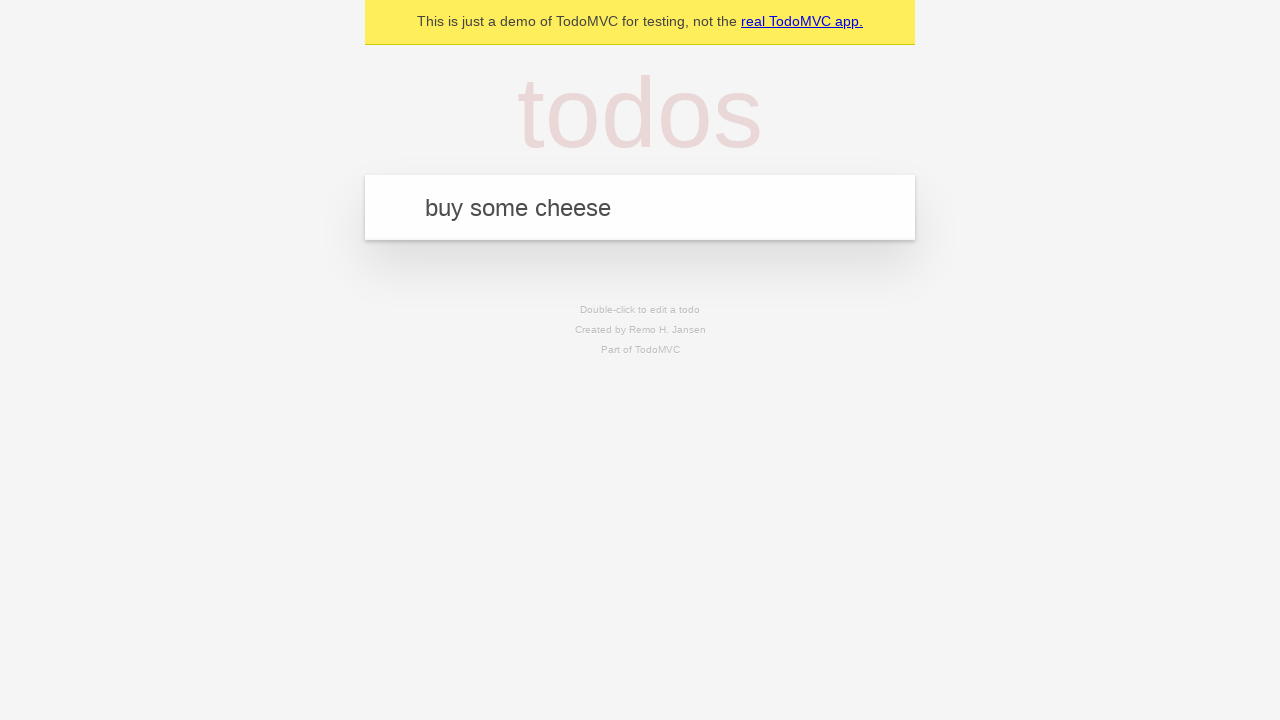

Pressed Enter to add first todo item on internal:attr=[placeholder="What needs to be done?"i]
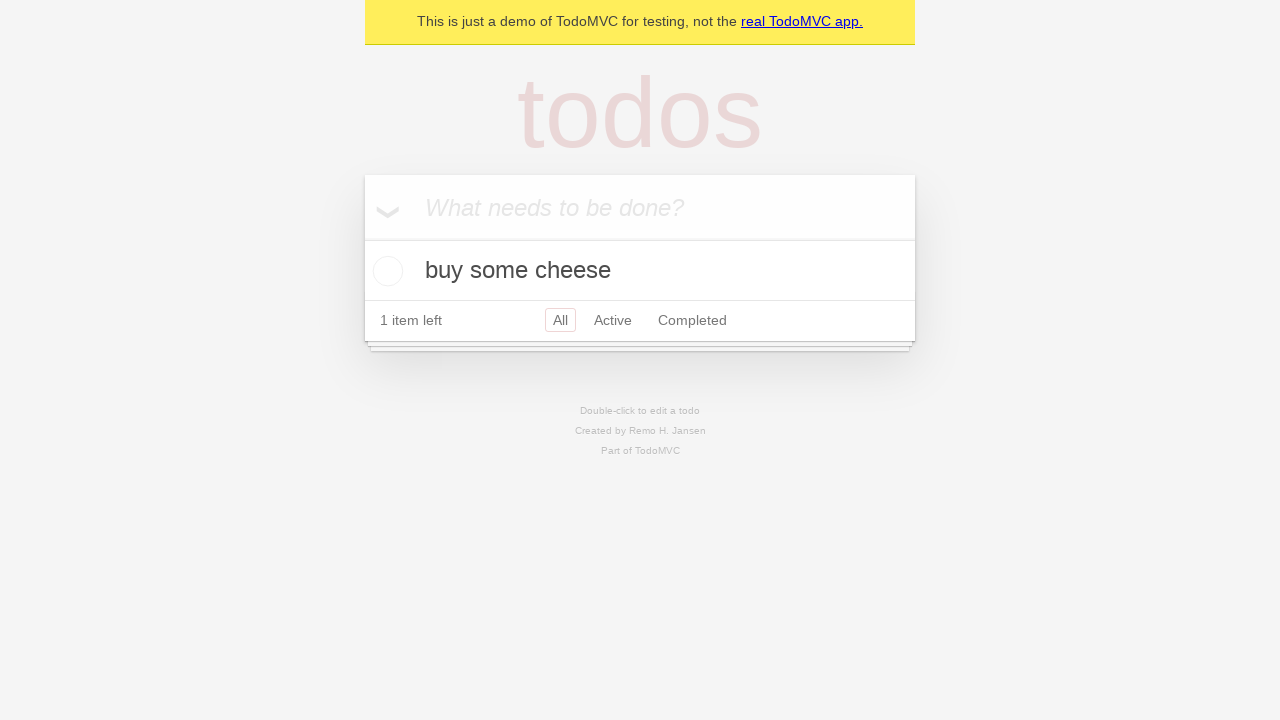

Todo counter element appeared showing 1 item
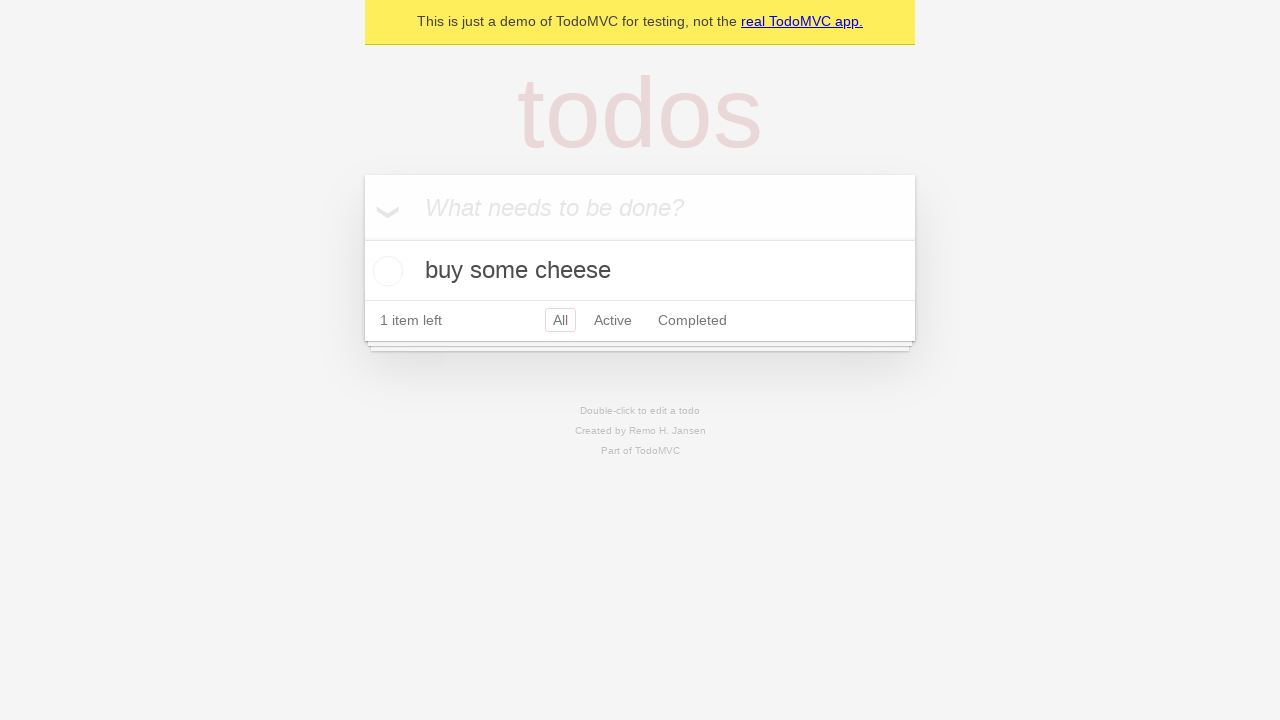

Filled todo input with 'feed the cat' on internal:attr=[placeholder="What needs to be done?"i]
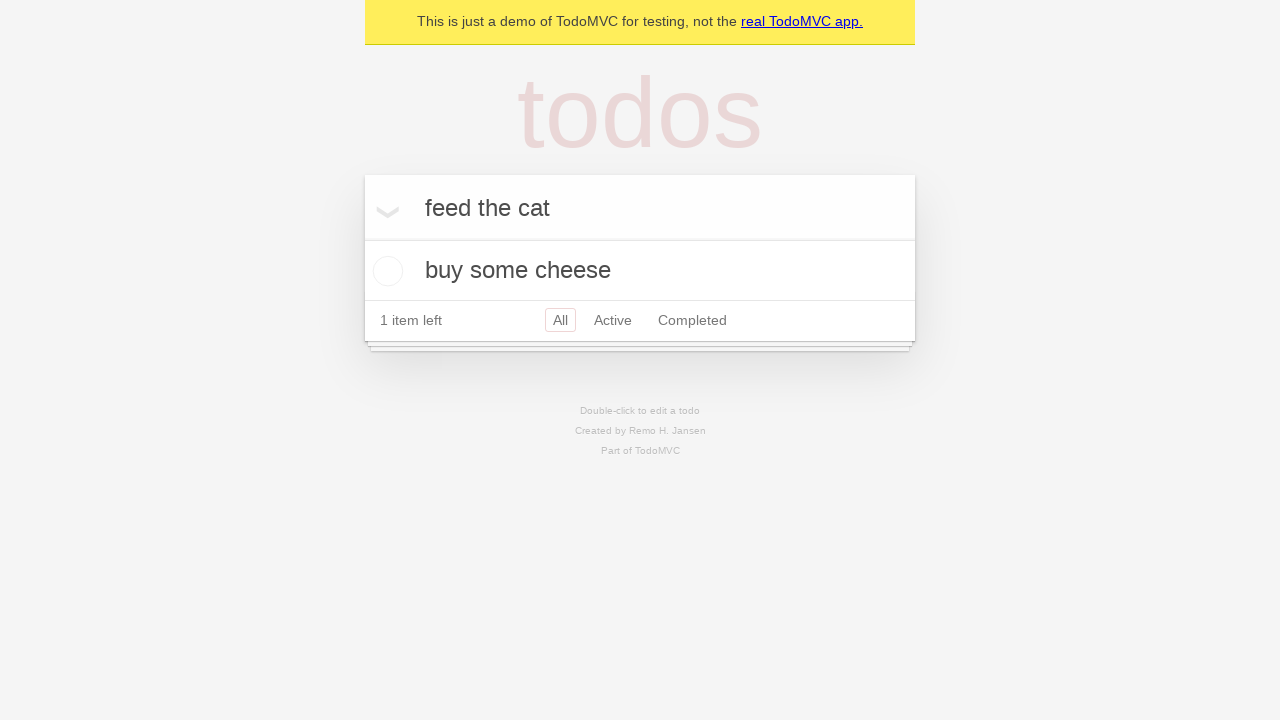

Pressed Enter to add second todo item on internal:attr=[placeholder="What needs to be done?"i]
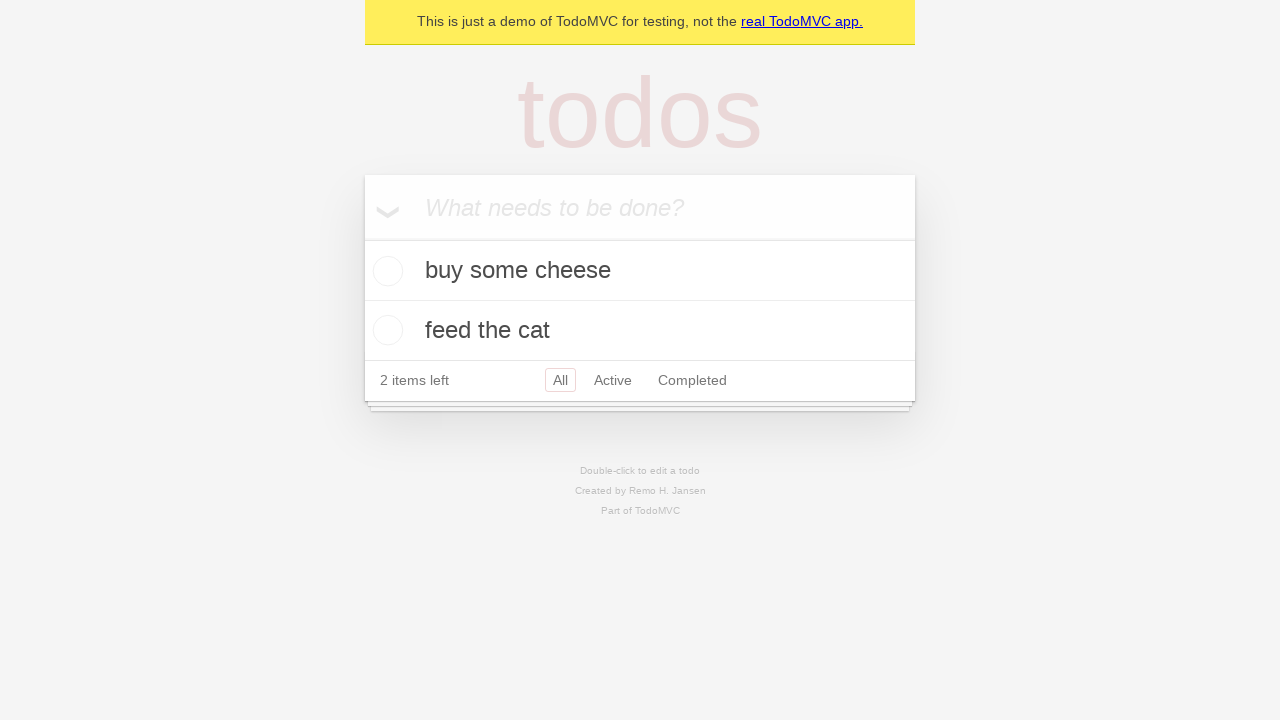

Todo counter updated to display 2 items
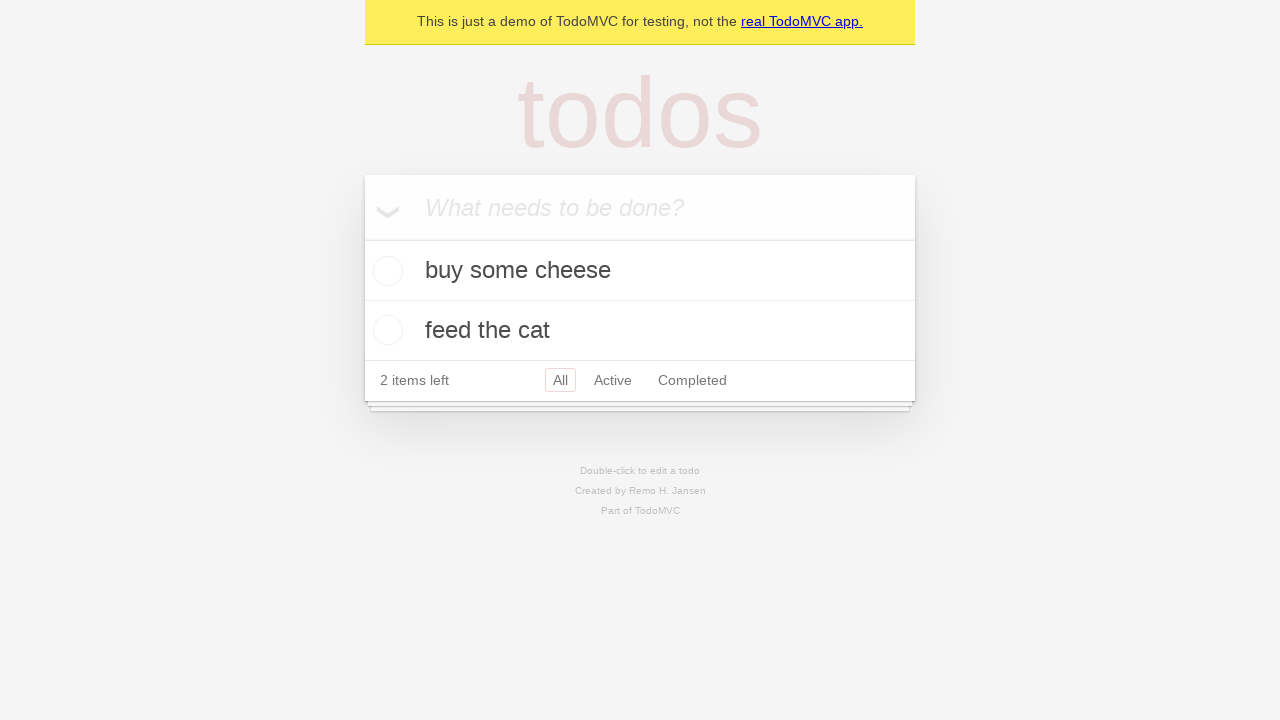

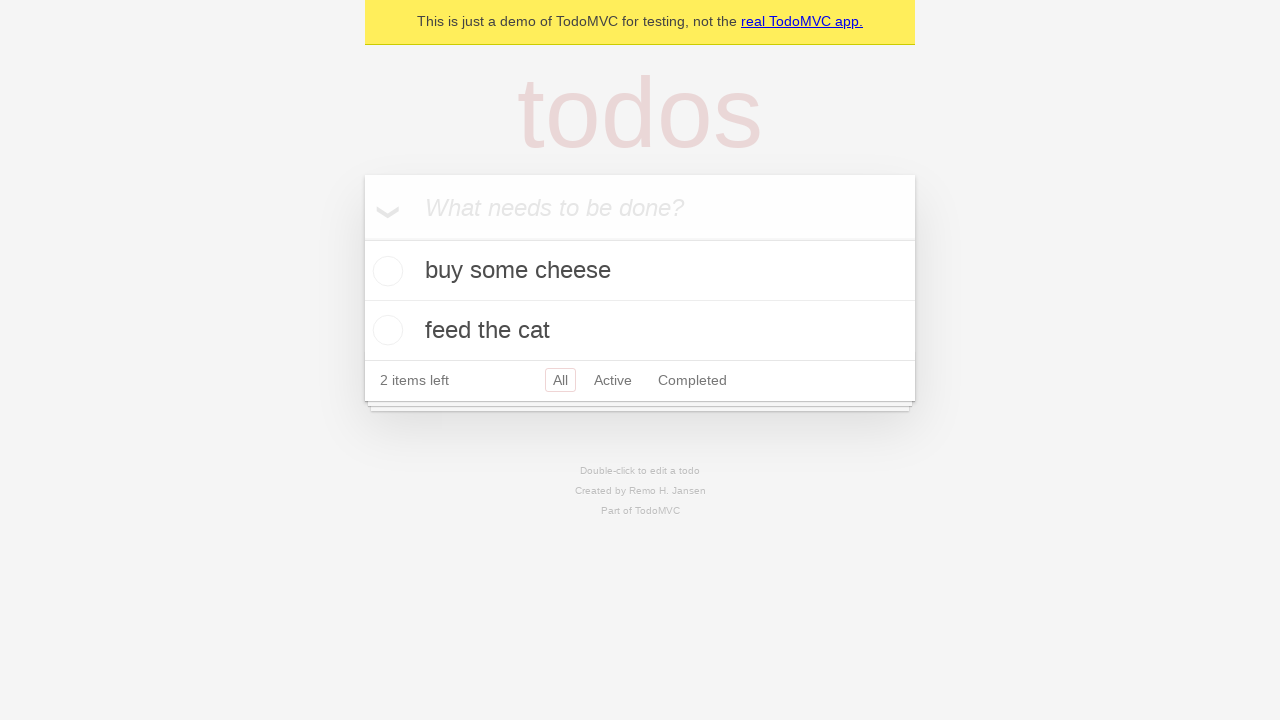